Tests form validation by submitting the form with missing required phone number field to verify error handling

Starting URL: https://demoqa.com/automation-practice-form

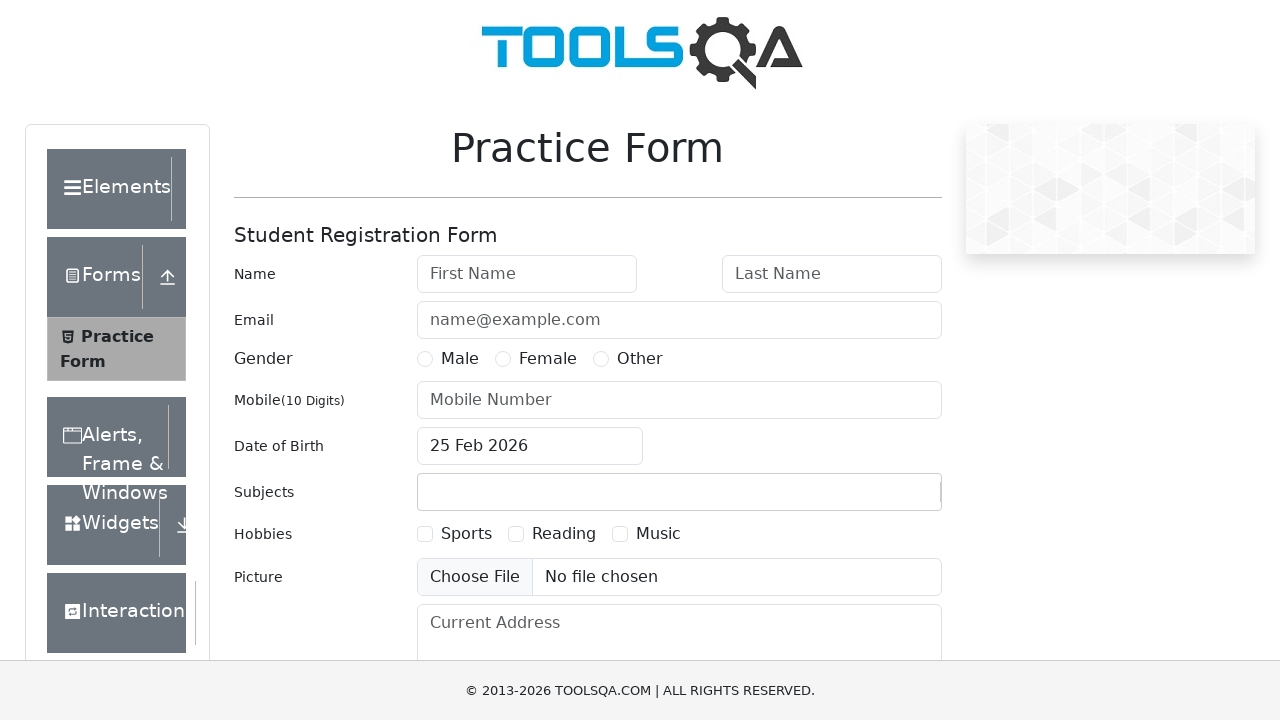

Filled first name field with 'Gia Linh' on #firstName
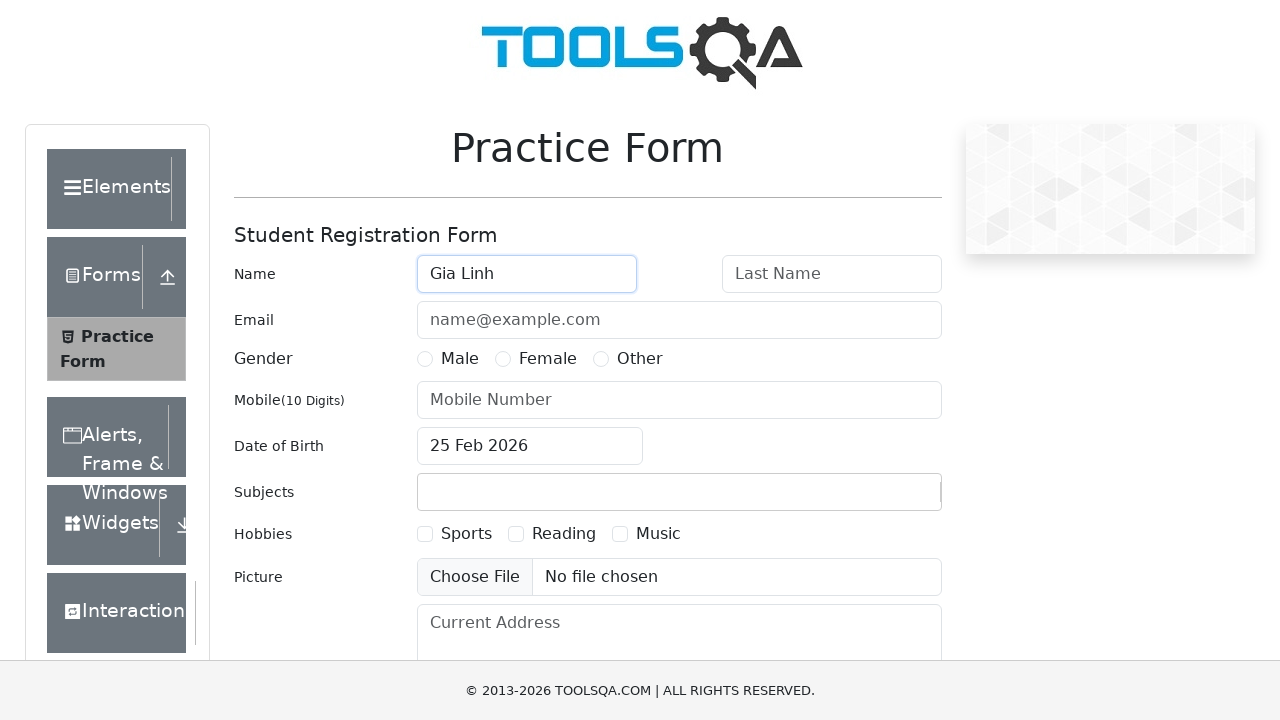

Filled last name field with 'Phan Tu' on #lastName
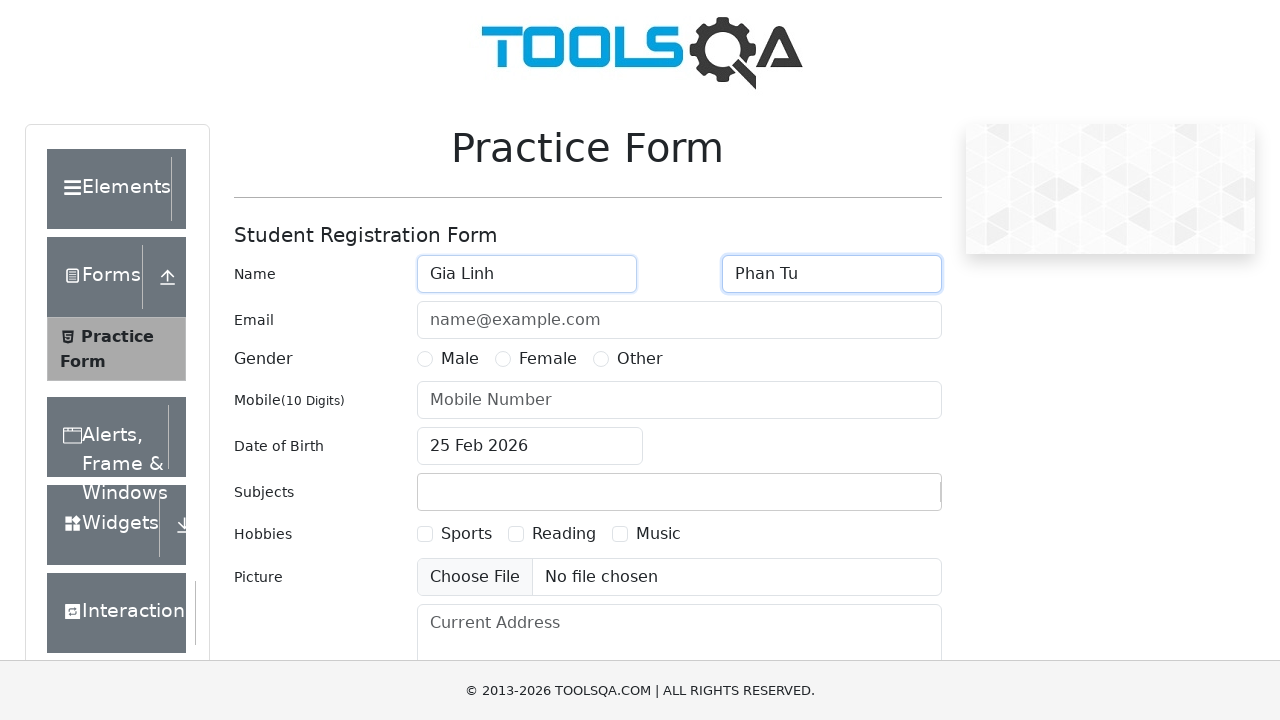

Filled email field with 'gialinh@gmail.com' on #userEmail
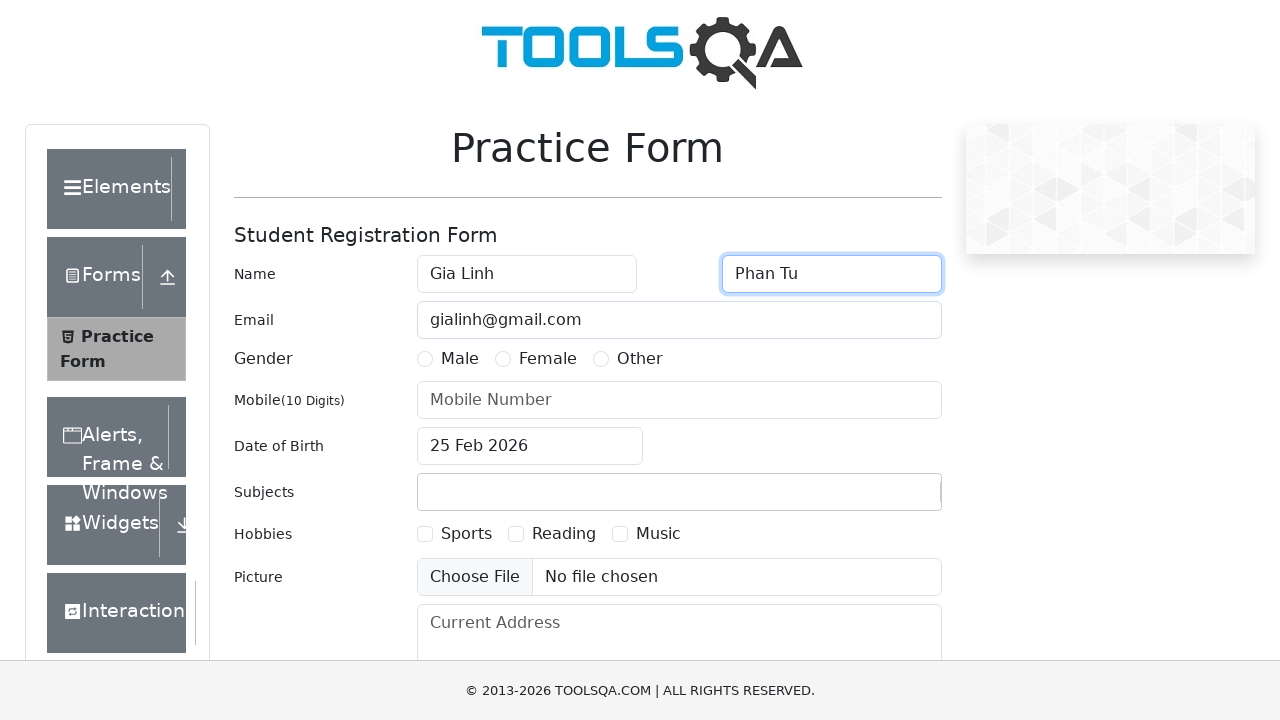

Selected 'Female' gender option at (548, 359) on xpath=//input[@type='radio'][@value='Female']/following-sibling::label
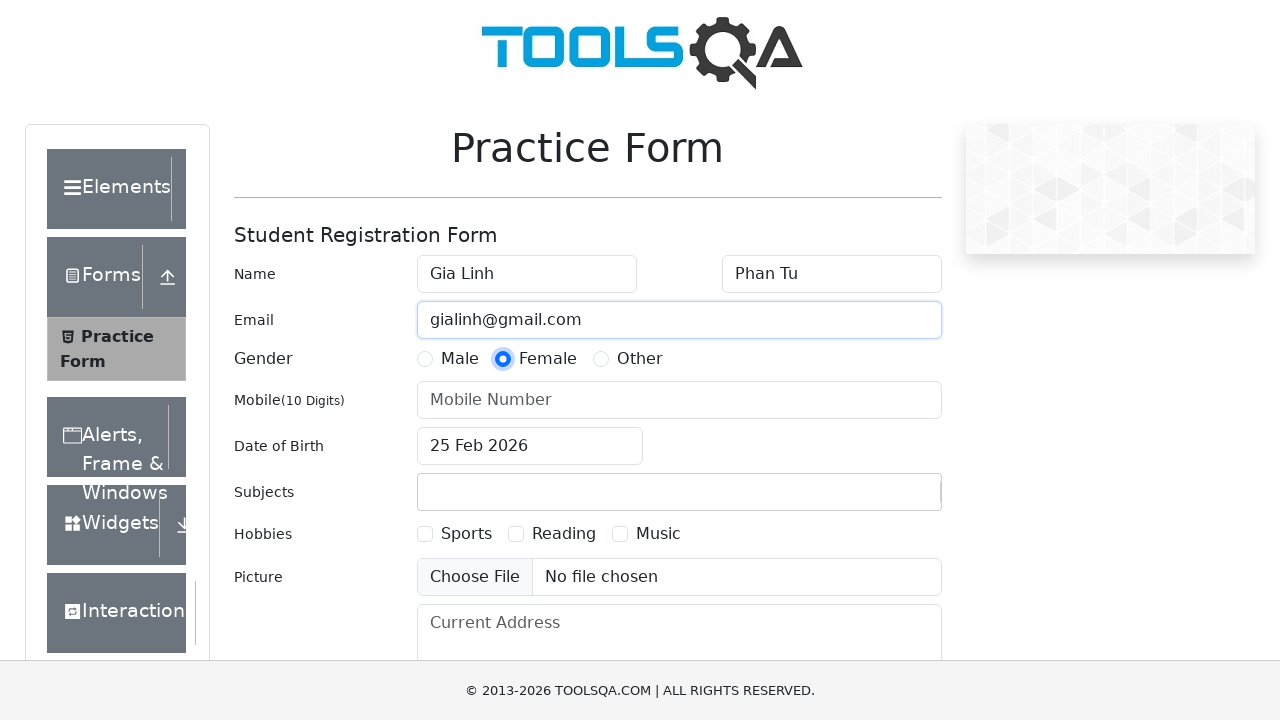

Clicked date of birth input field at (530, 446) on #dateOfBirthInput
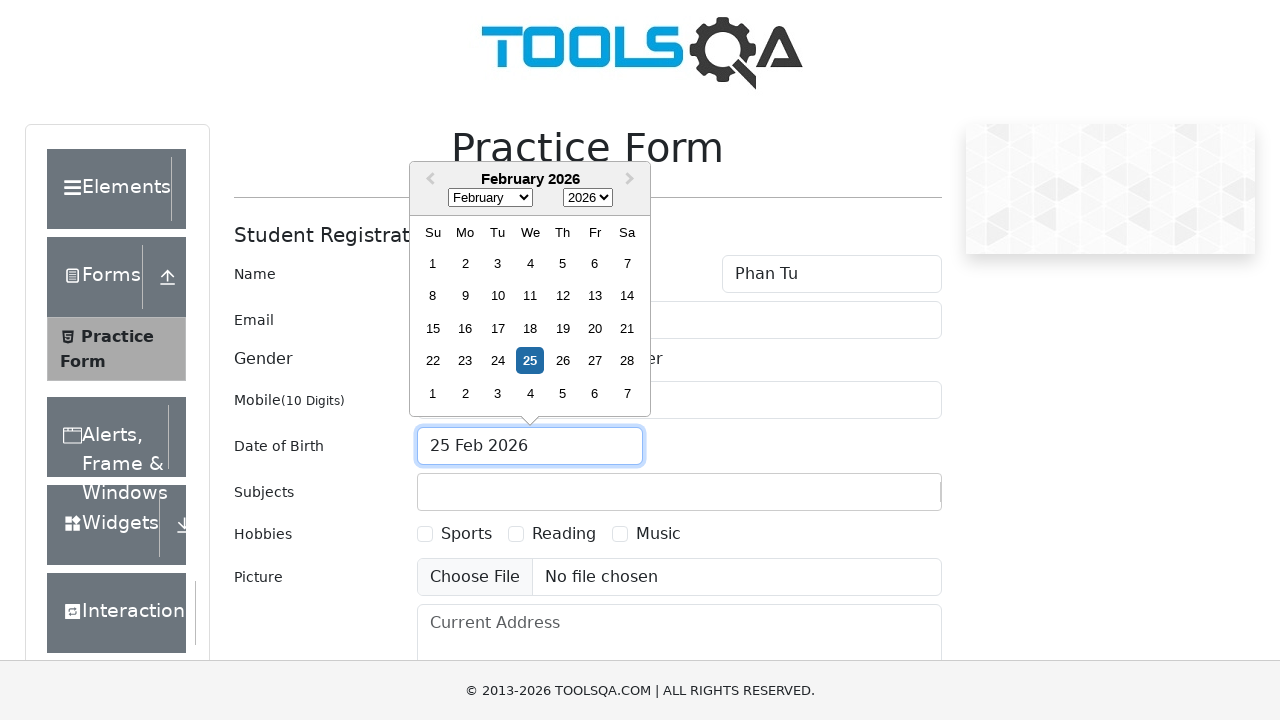

Selected all text in date field
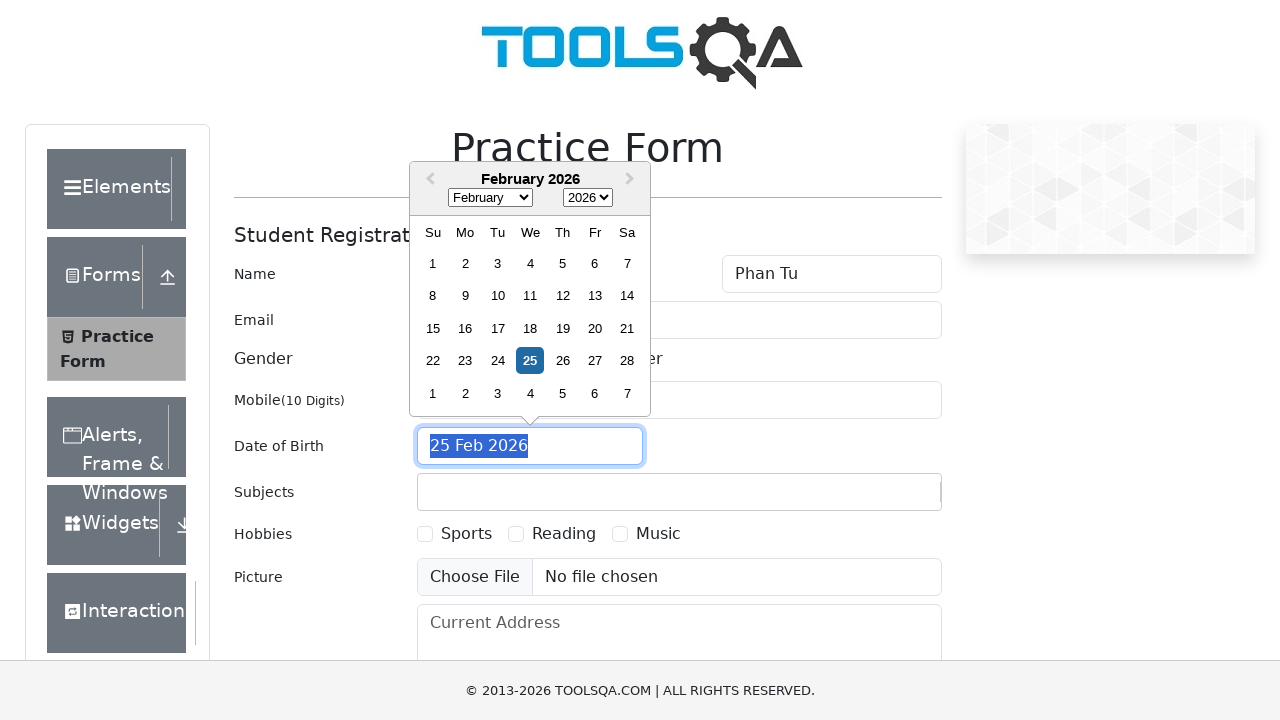

Entered date of birth '9 Oct 2000'
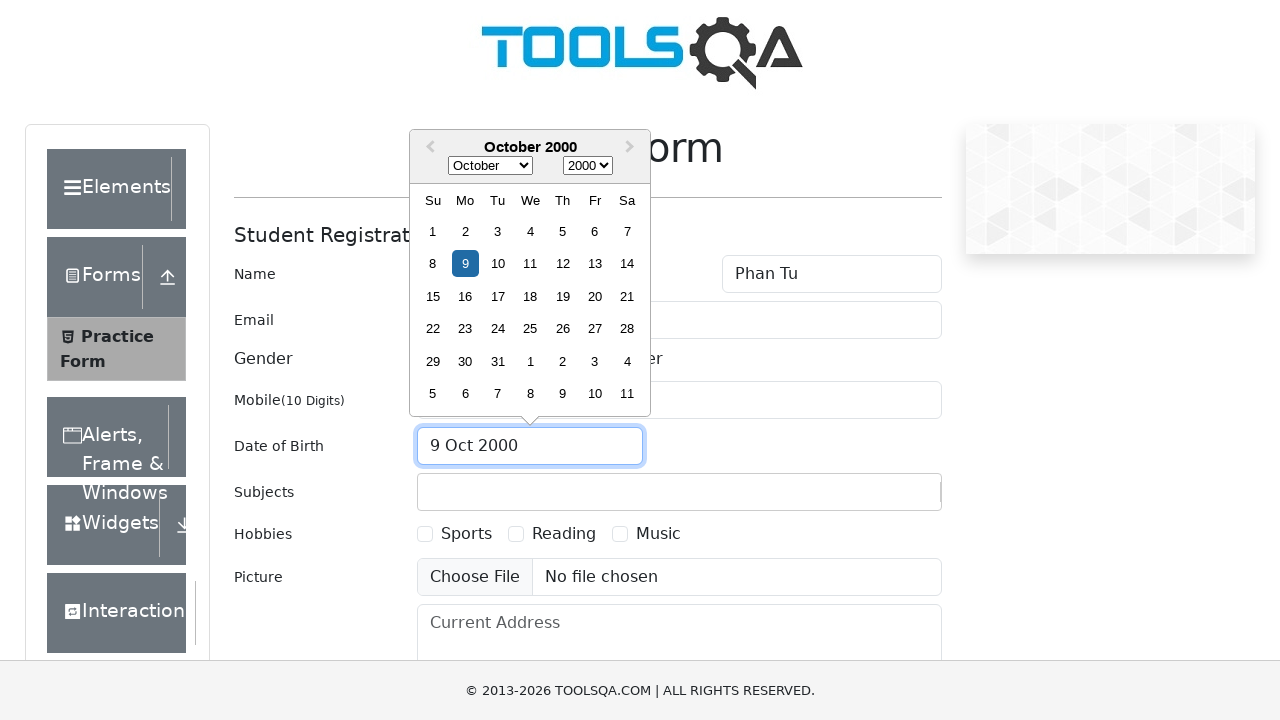

Confirmed date of birth entry
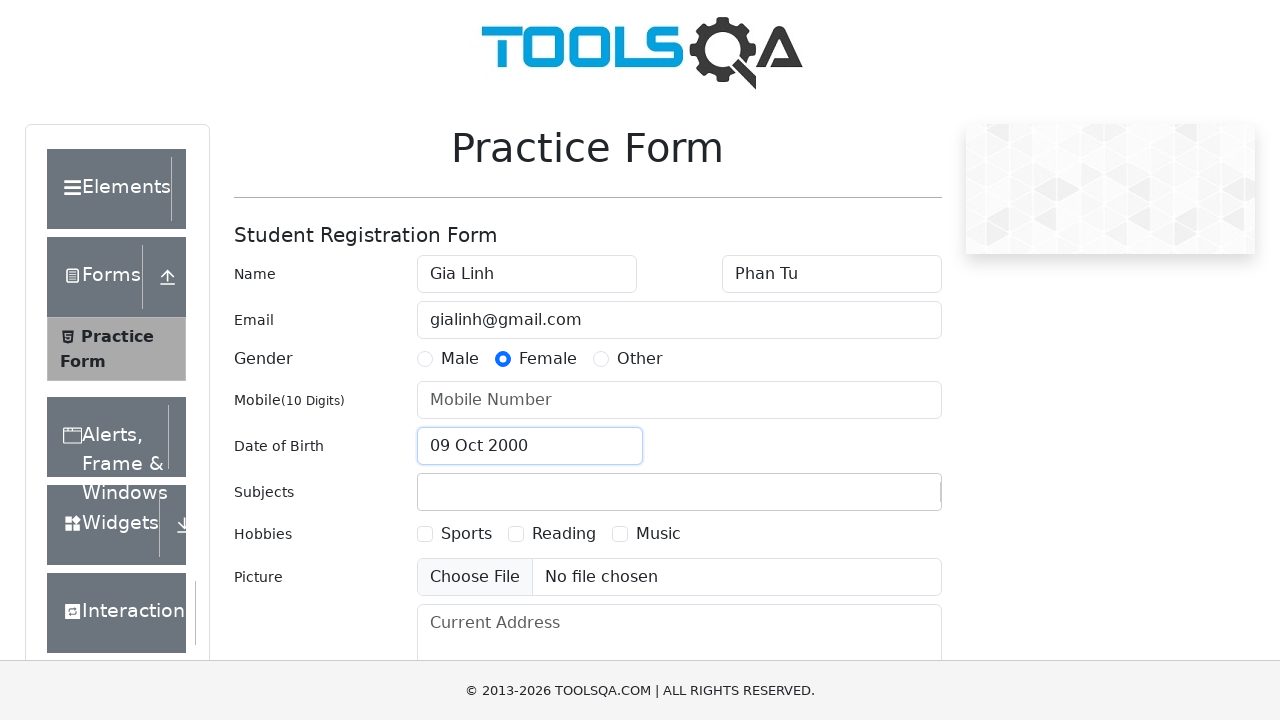

Filled subjects input field with 'art' on #subjectsInput
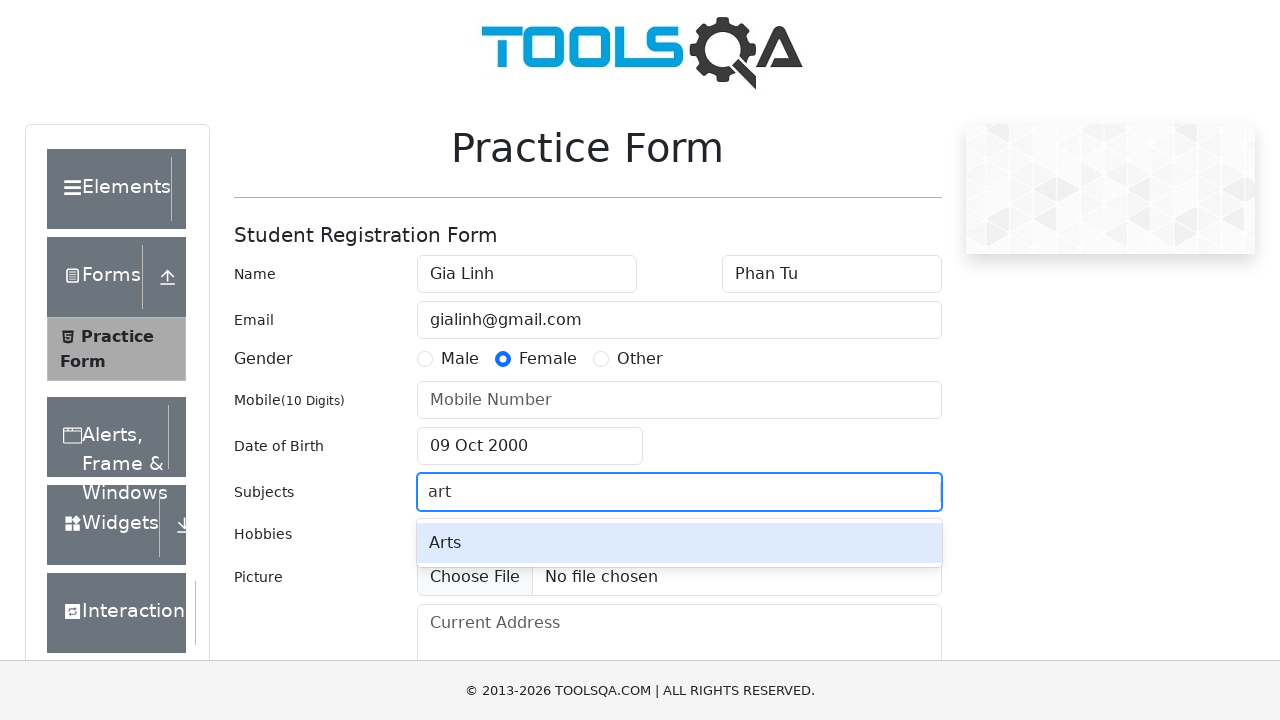

Selected 'Arts' from subjects dropdown at (679, 543) on xpath=//div[contains(@class,'subjects-auto-complete__option')][text()='Arts']
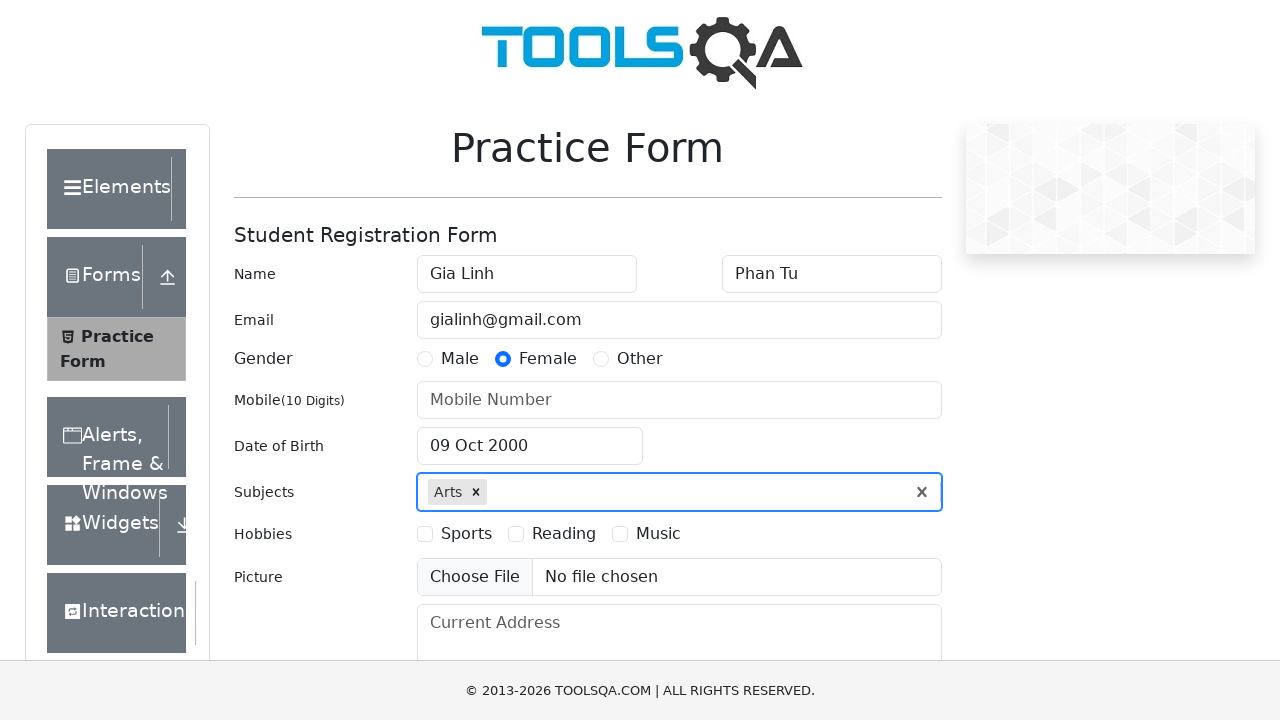

Selected 'Sports' hobby checkbox at (466, 534) on xpath=//input[@type='checkbox']/following-sibling::label[text()='Sports']
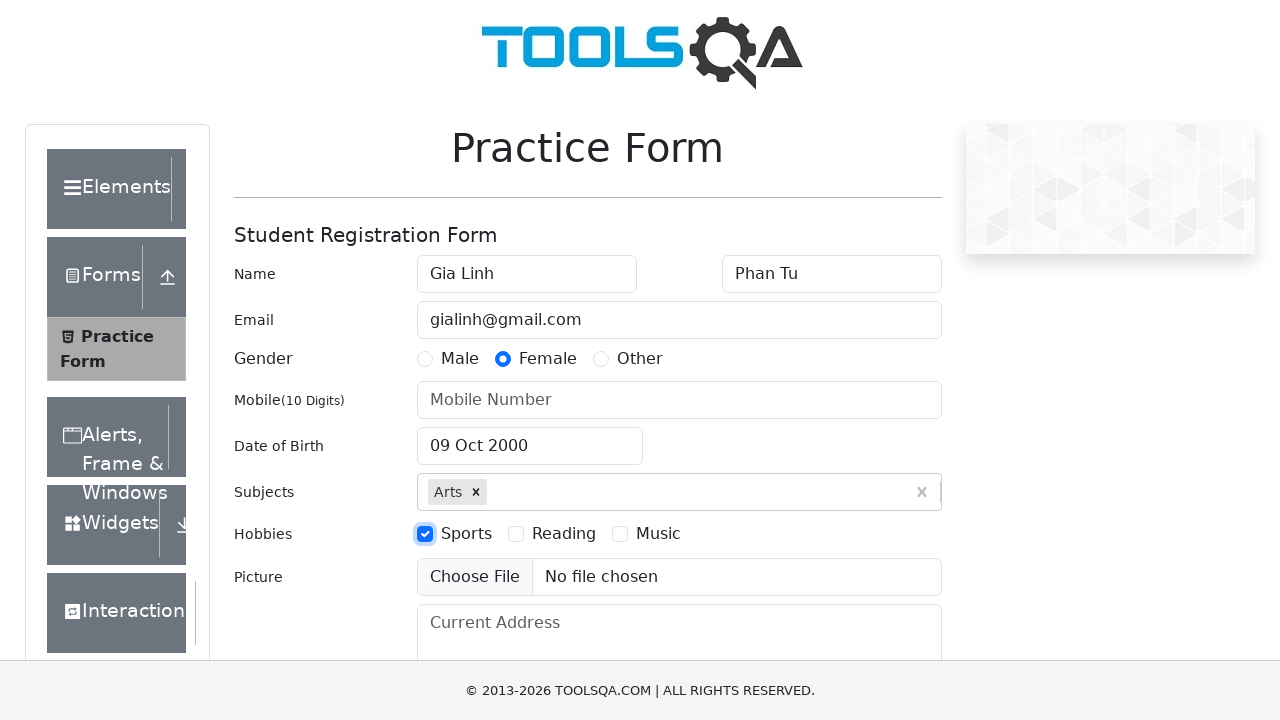

Filled address field with 'Ho Chi Minh city' on #currentAddress
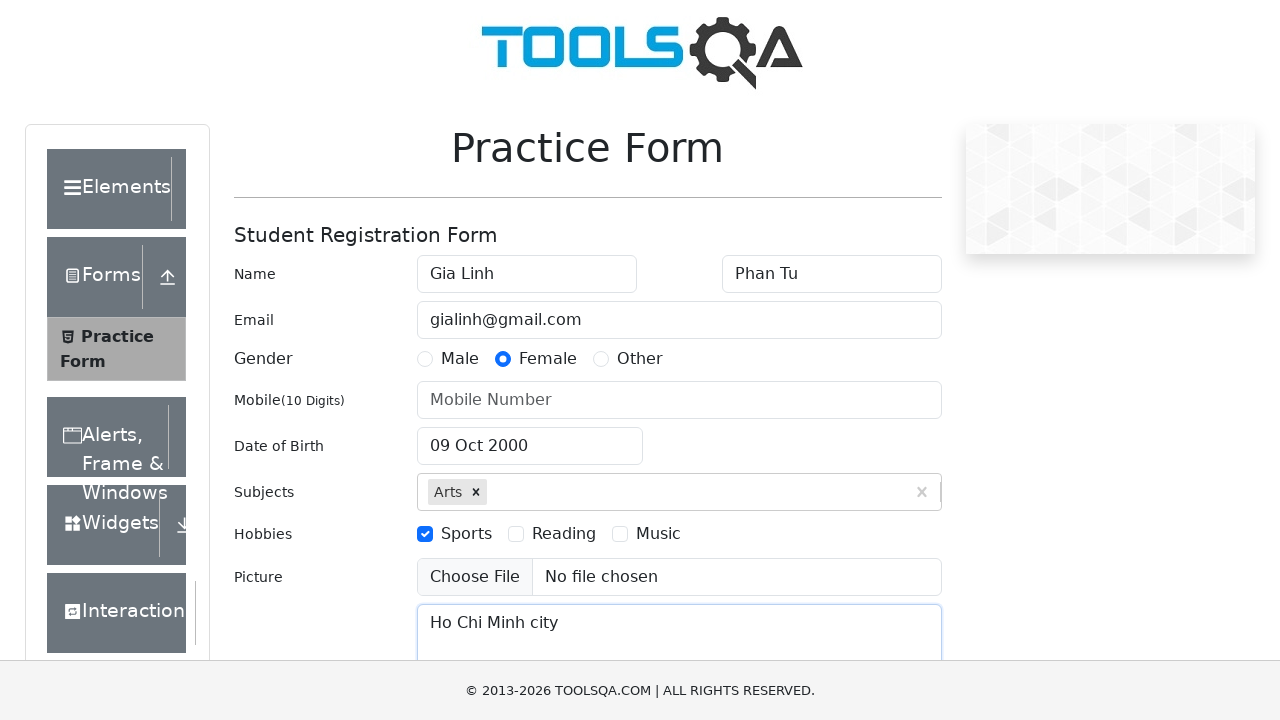

Clicked state dropdown at (527, 437) on #state
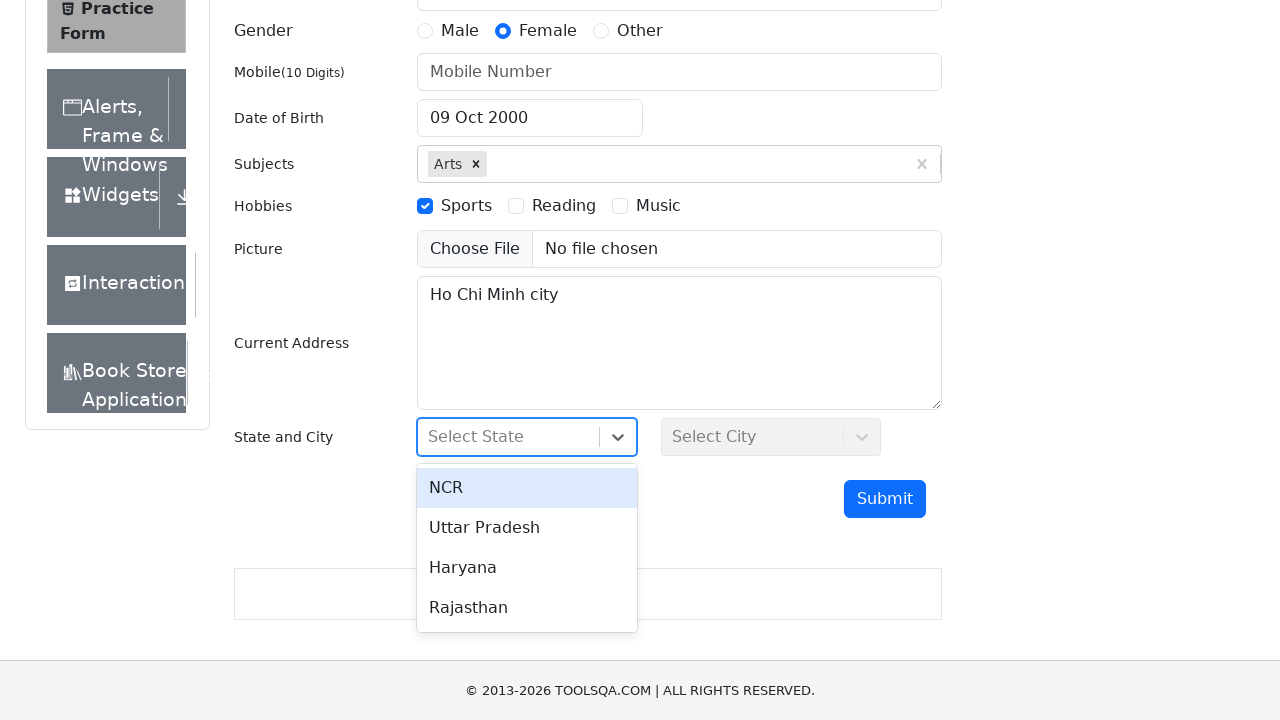

Selected 'NCR' from state dropdown at (527, 488) on xpath=//div[@id='state']//div[contains(@class,'option')][text()='NCR']
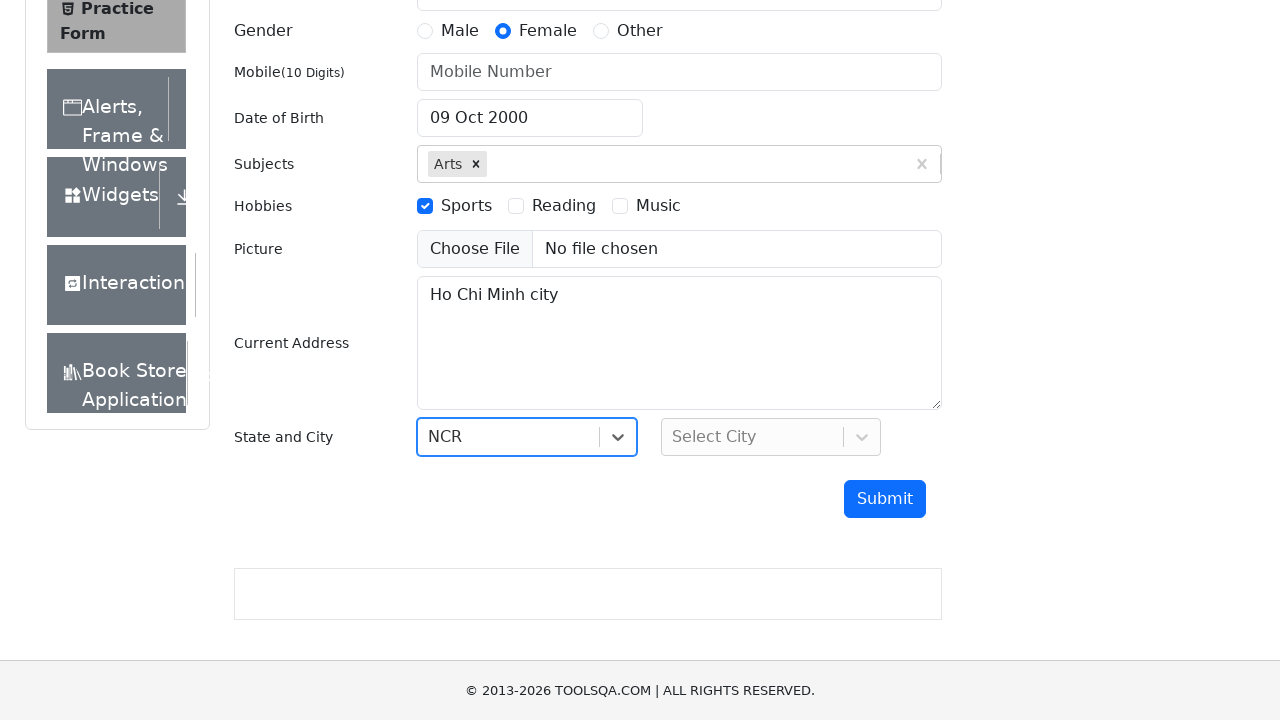

Clicked city dropdown at (771, 437) on #city
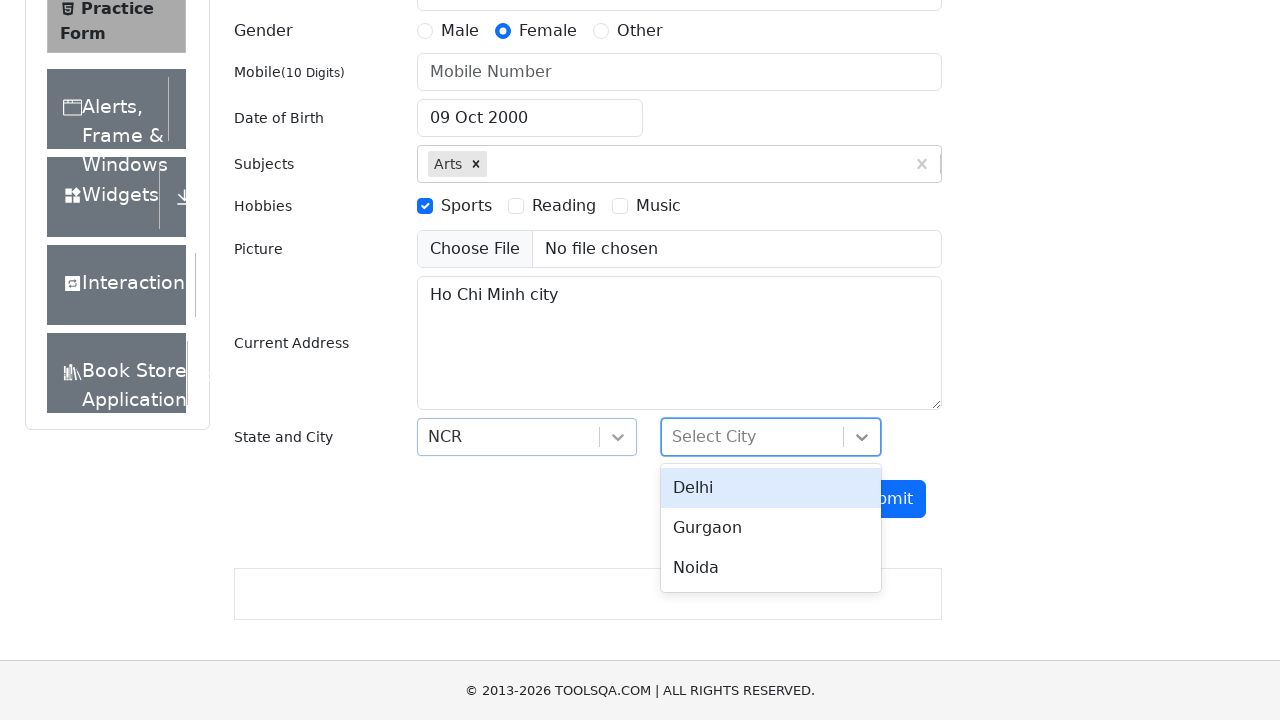

Selected 'Noida' from city dropdown at (771, 568) on xpath=//div[@id='city']//div[contains(@class,'option')][text()='Noida']
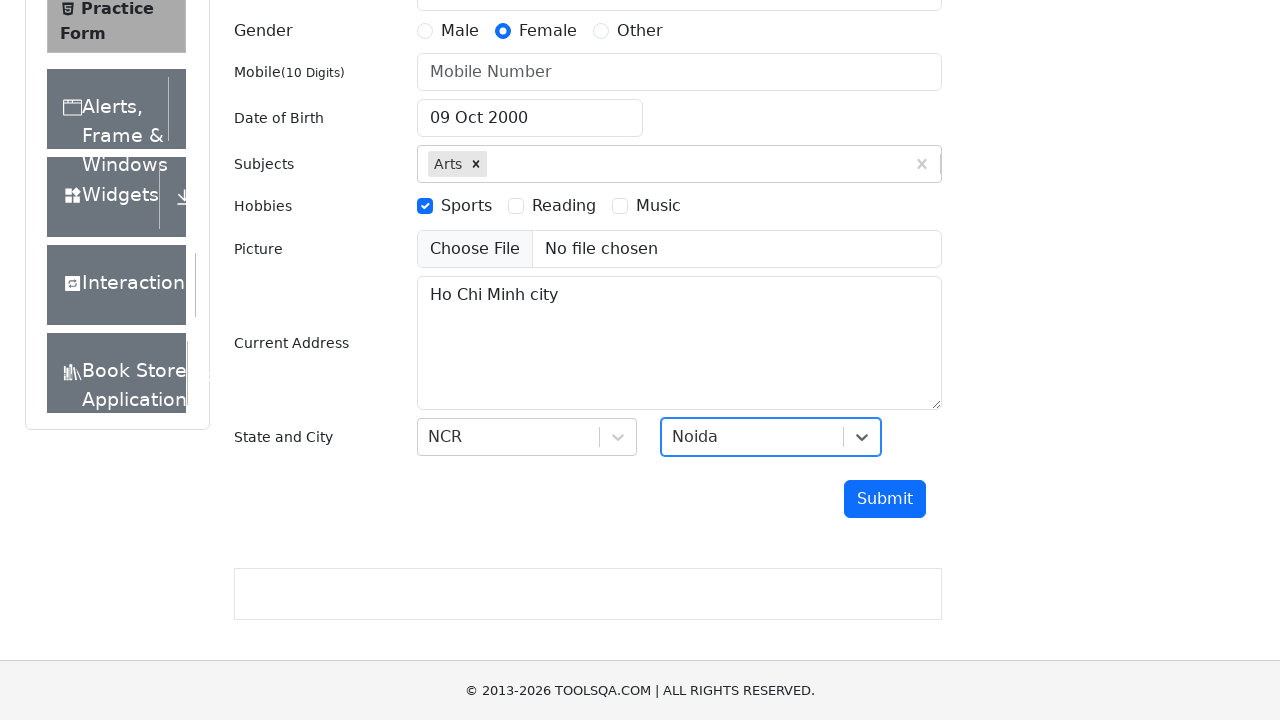

Clicked submit button to submit form at (885, 499) on #submit
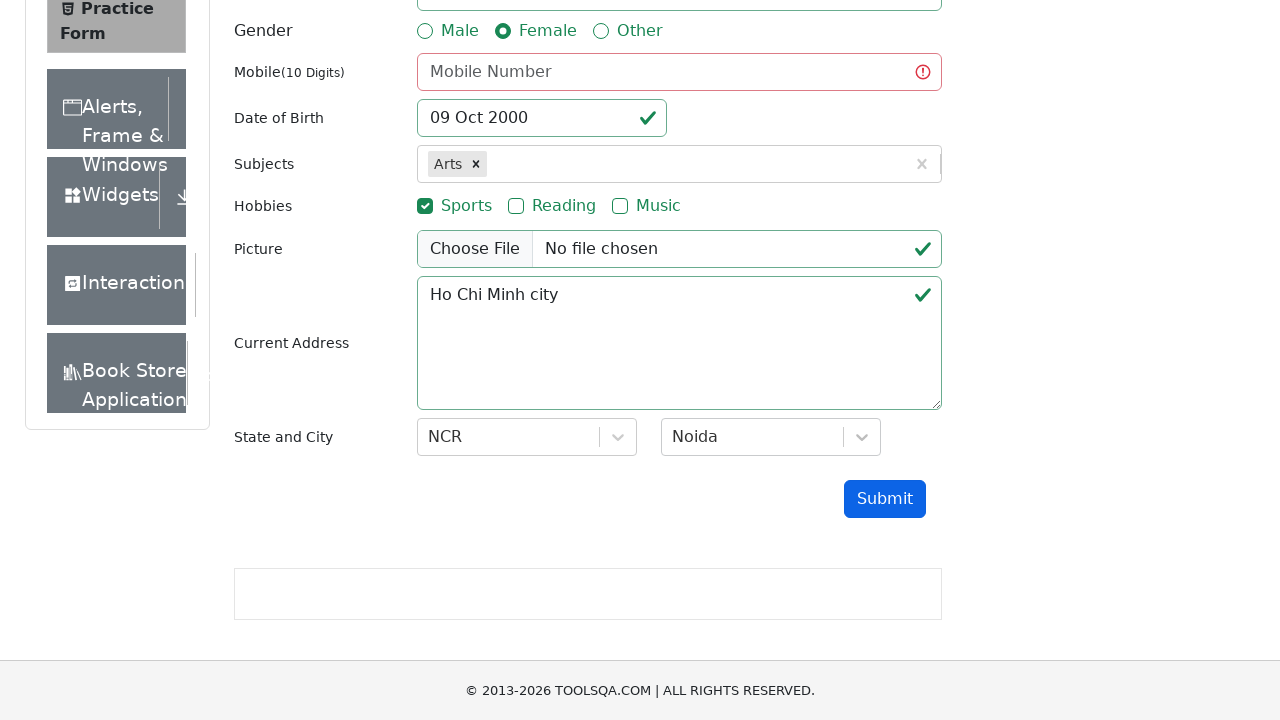

Verified phone number field has validation error (form not submitted)
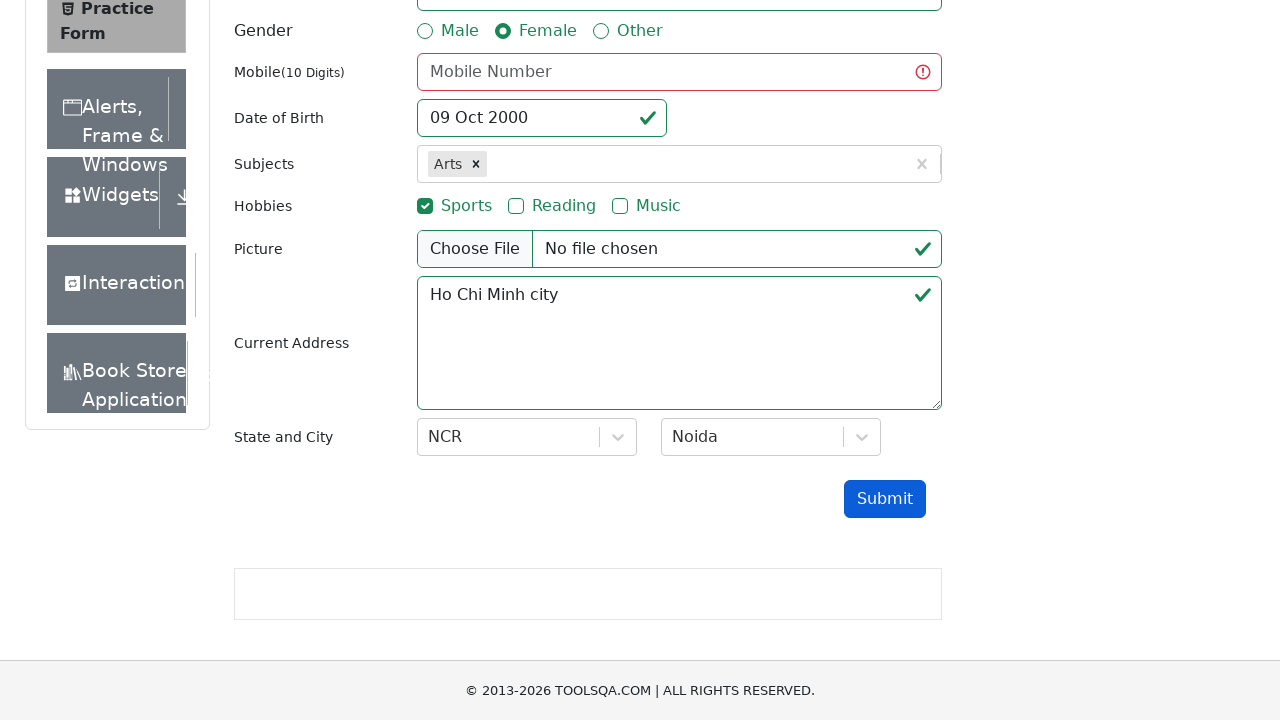

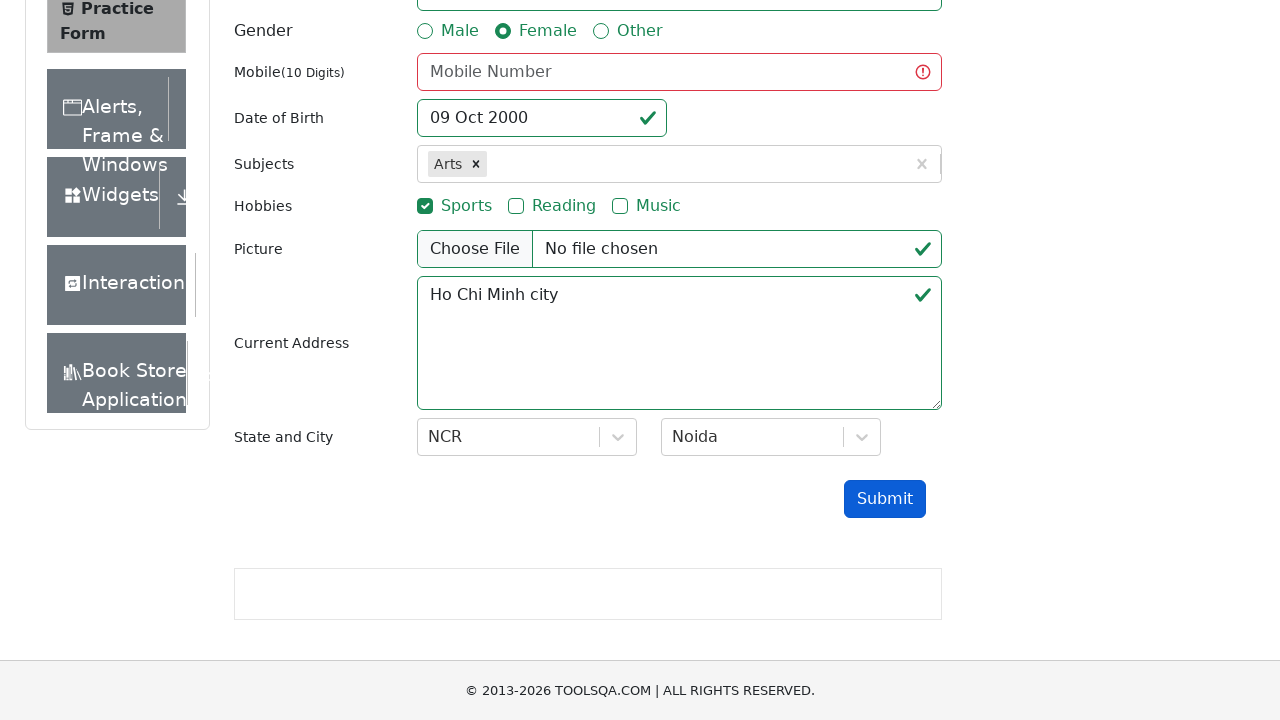